Tests e-commerce add-to-cart functionality by finding specific grocery items (Broccoli and Cucumber) from a product list and adding them to the shopping cart.

Starting URL: https://rahulshettyacademy.com/seleniumPractise/#/

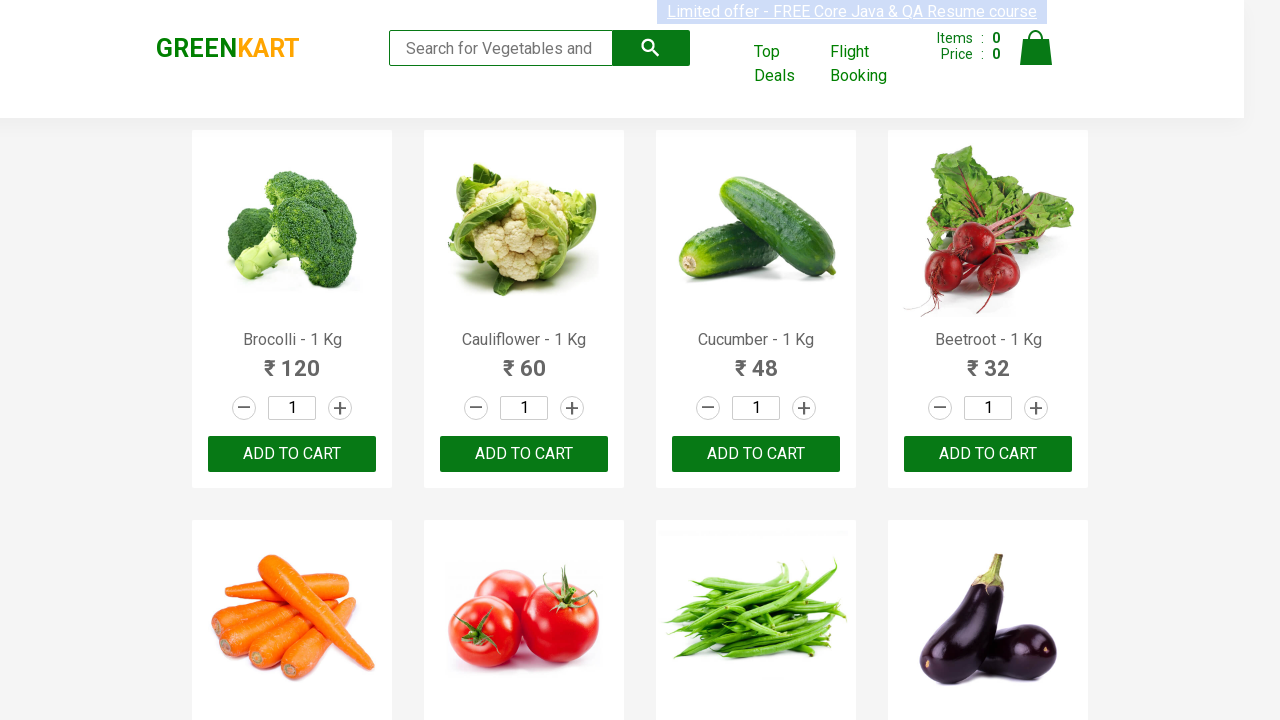

Waited for product list to load
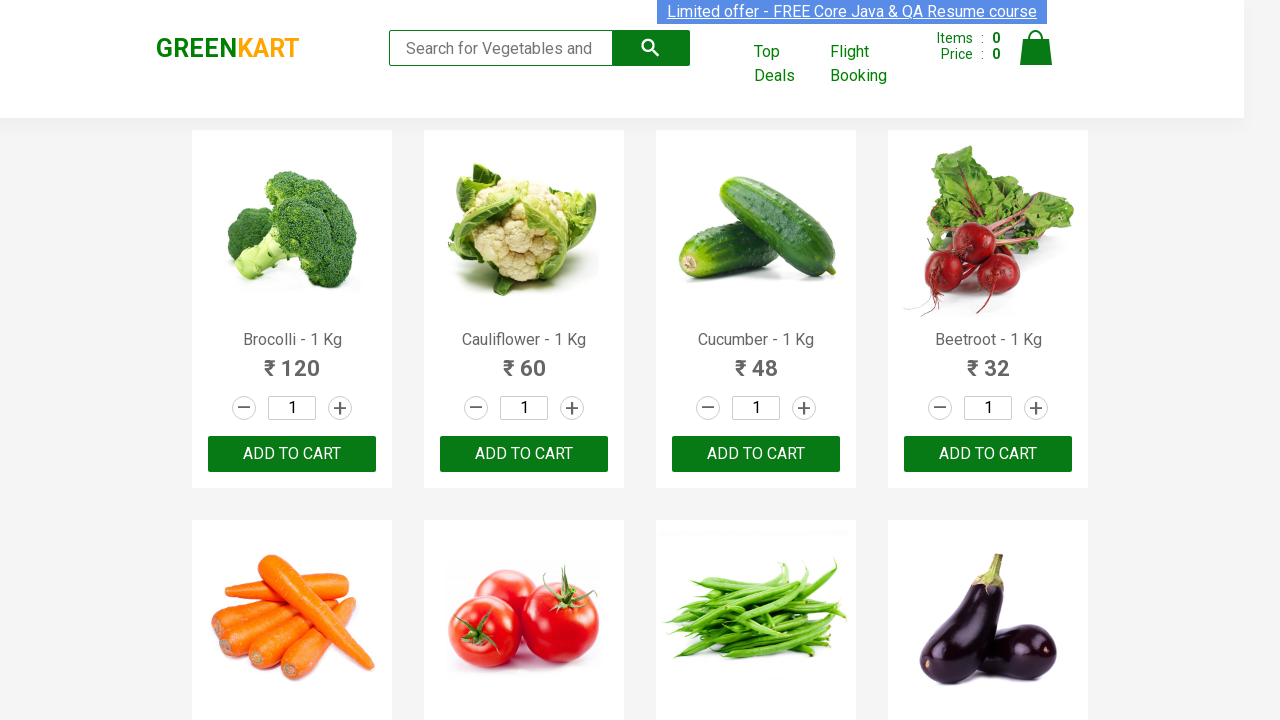

Added 'Brocolli' to cart at (292, 454) on xpath=//button[text()='ADD TO CART'] >> nth=0
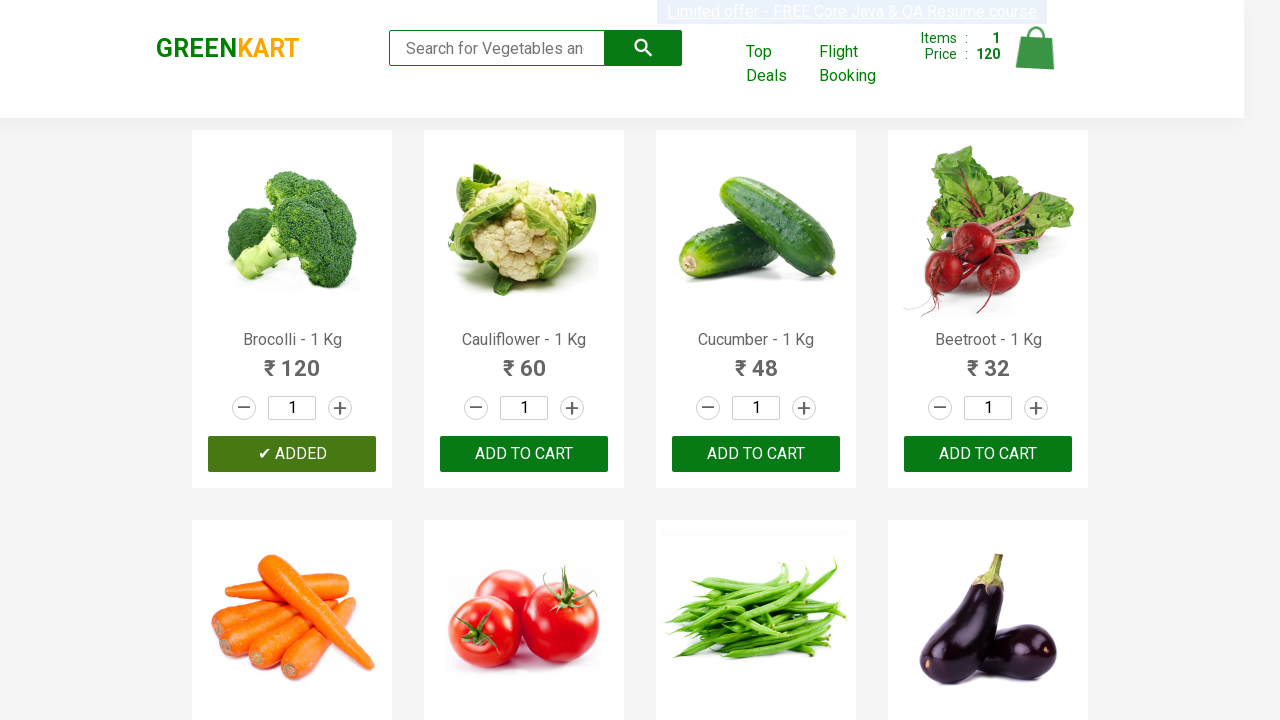

Added 'Cucumber' to cart at (988, 454) on xpath=//button[text()='ADD TO CART'] >> nth=2
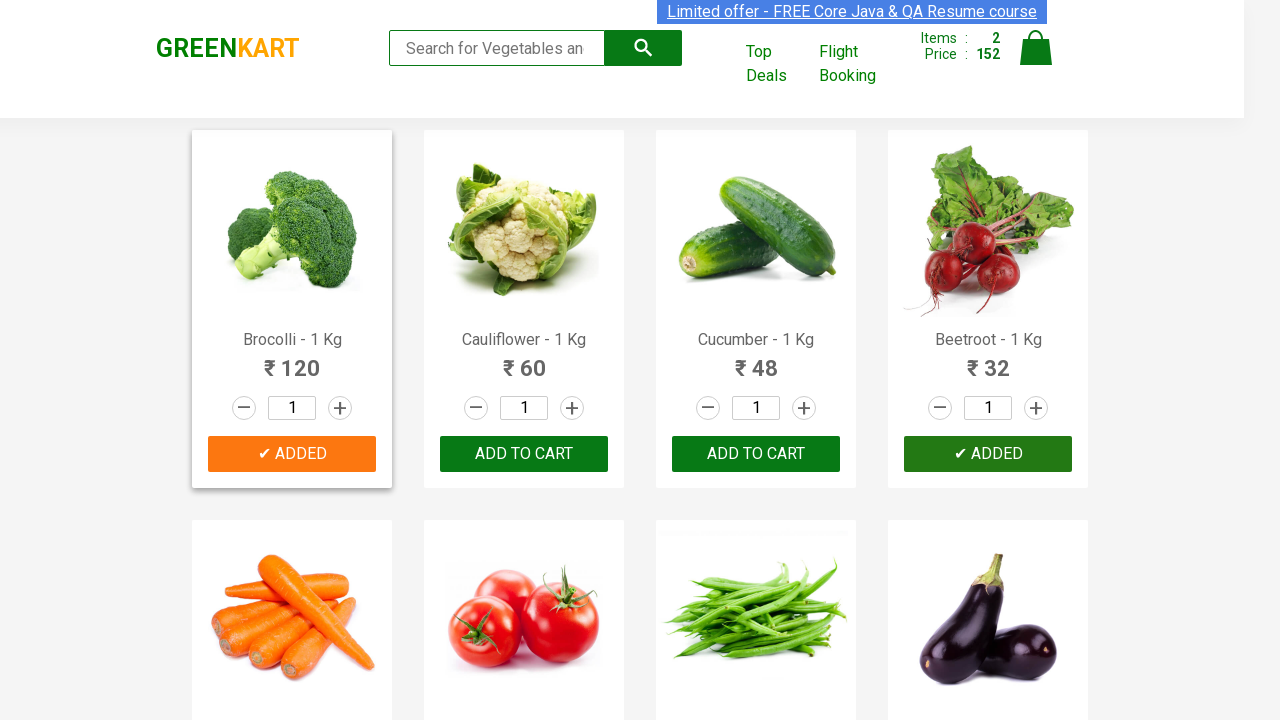

Waited 1 second for cart to update
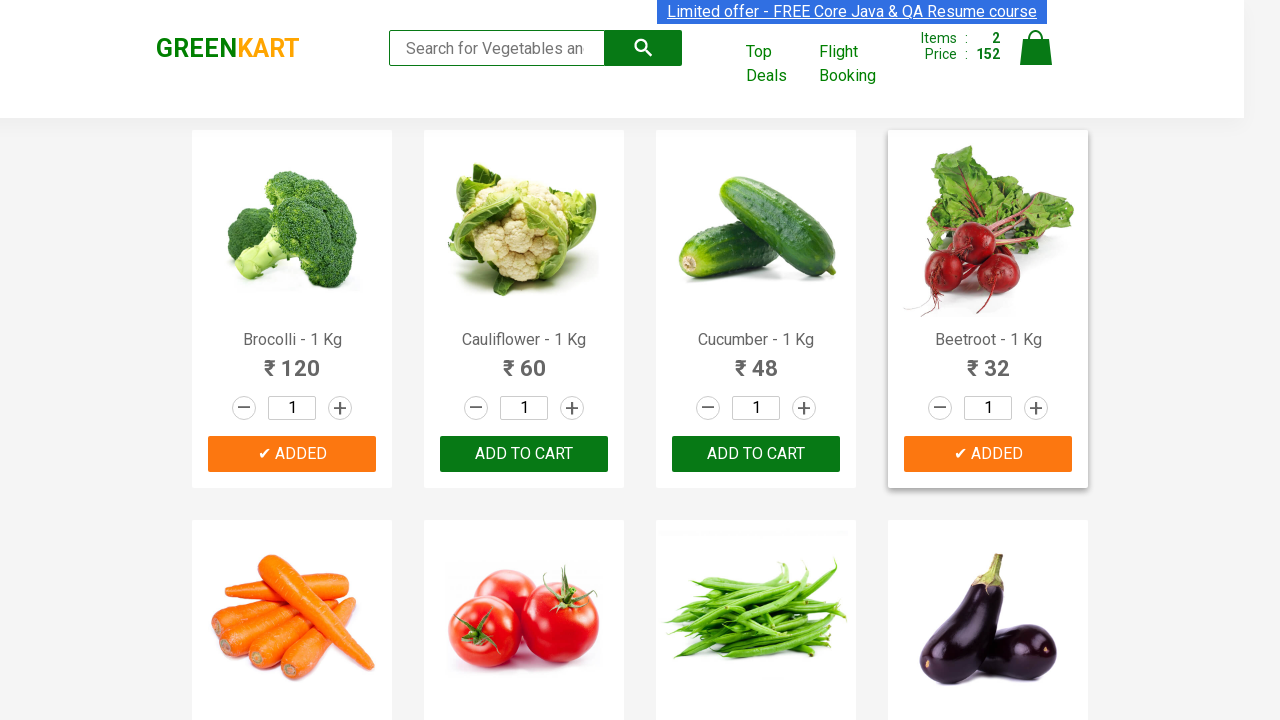

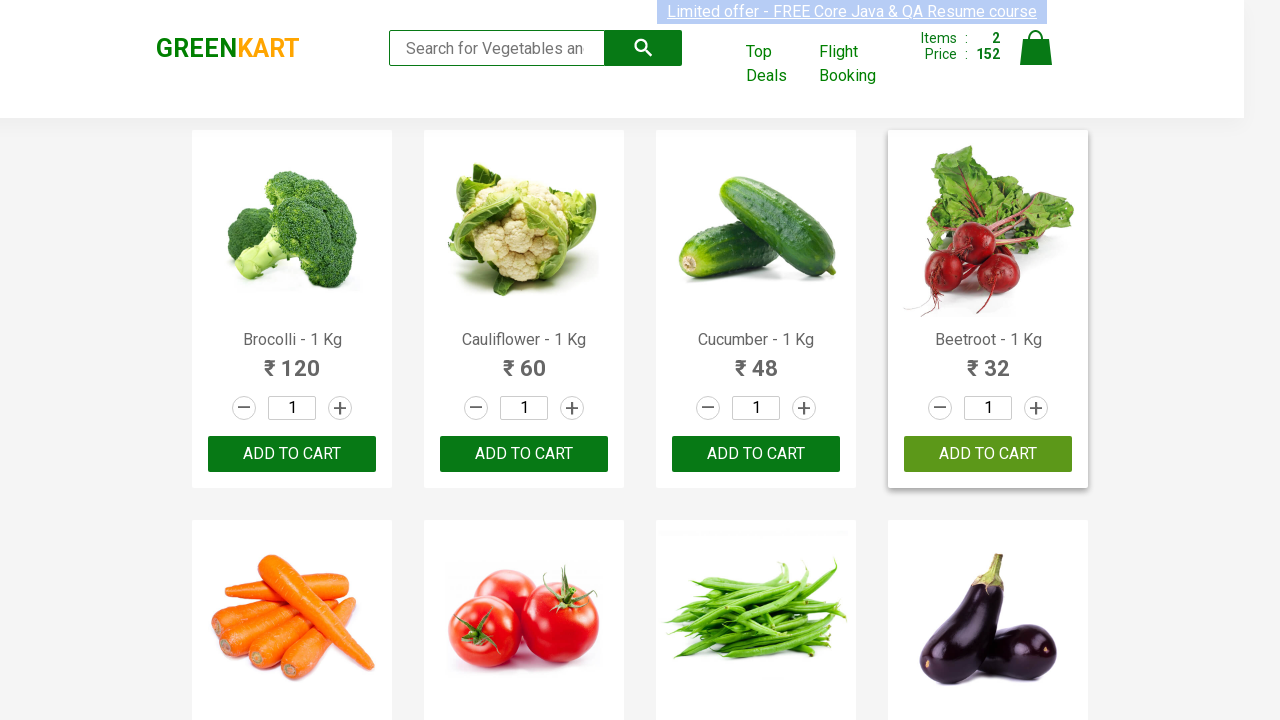